Tests navigation to the Downloads page by clicking the downloads link

Starting URL: https://www.selenium.dev/

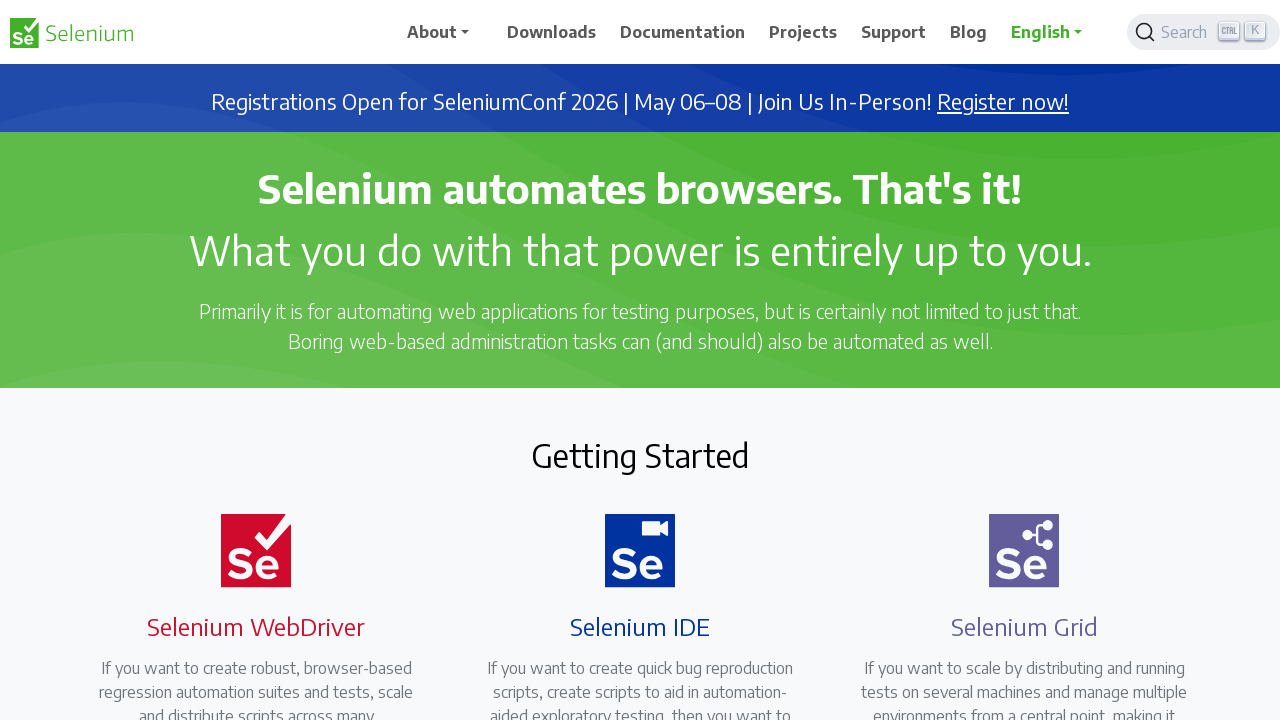

Clicked downloads link at (552, 32) on a[href='/downloads']
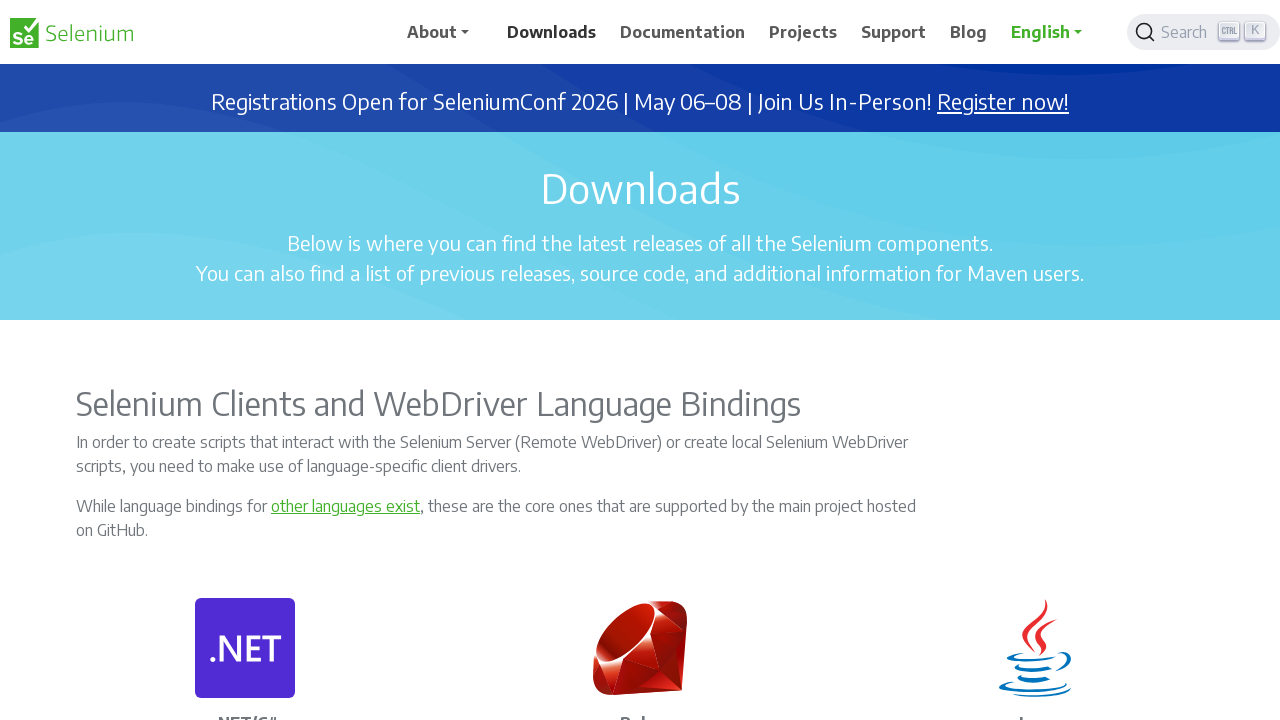

Downloads page loaded (DOM content ready)
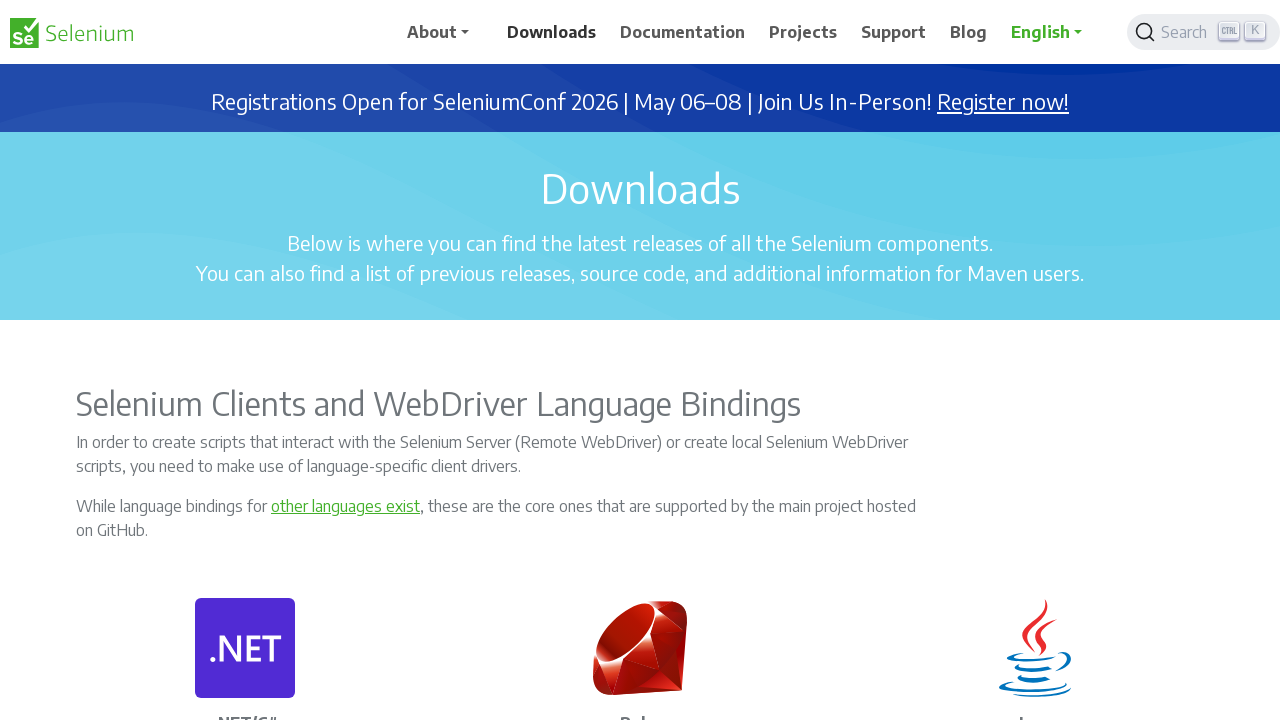

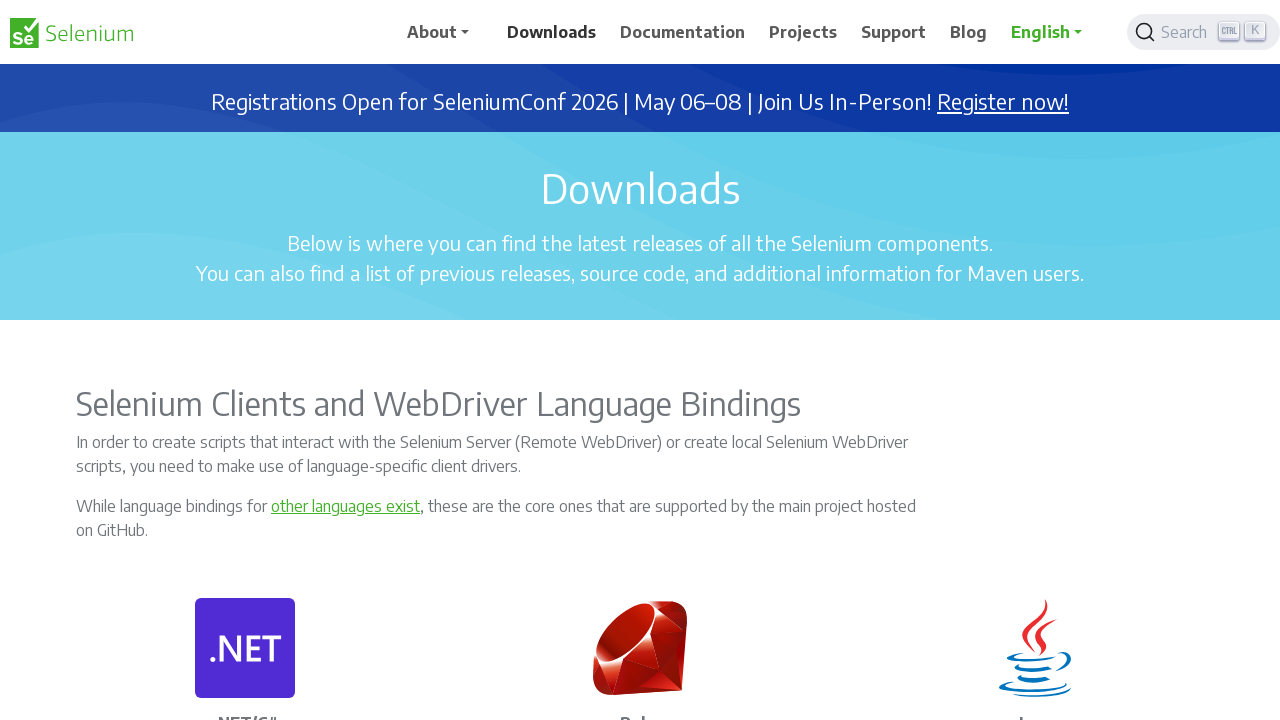